Tests datepicker functionality by clicking the datepicker icon and navigating to the next month

Starting URL: https://demo.automationtesting.in/Datepicker.html

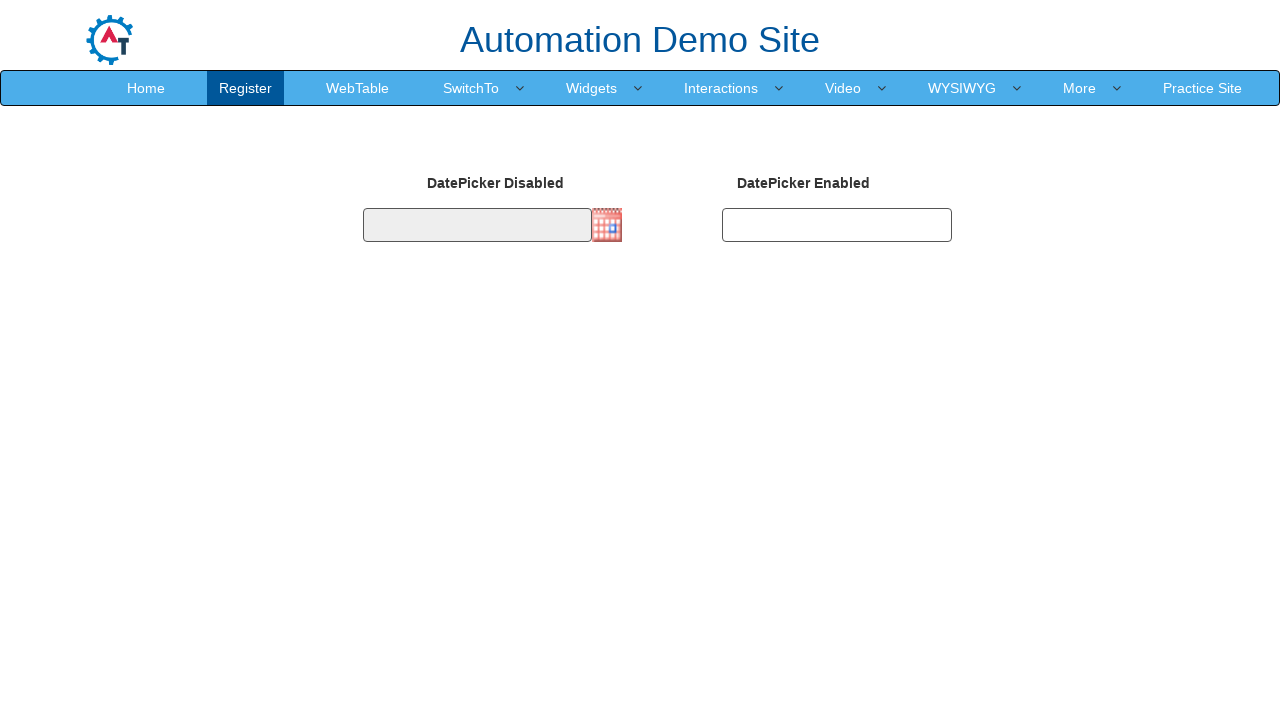

Clicked datepicker icon to open calendar at (607, 225) on xpath=//img[@class="imgdp"]
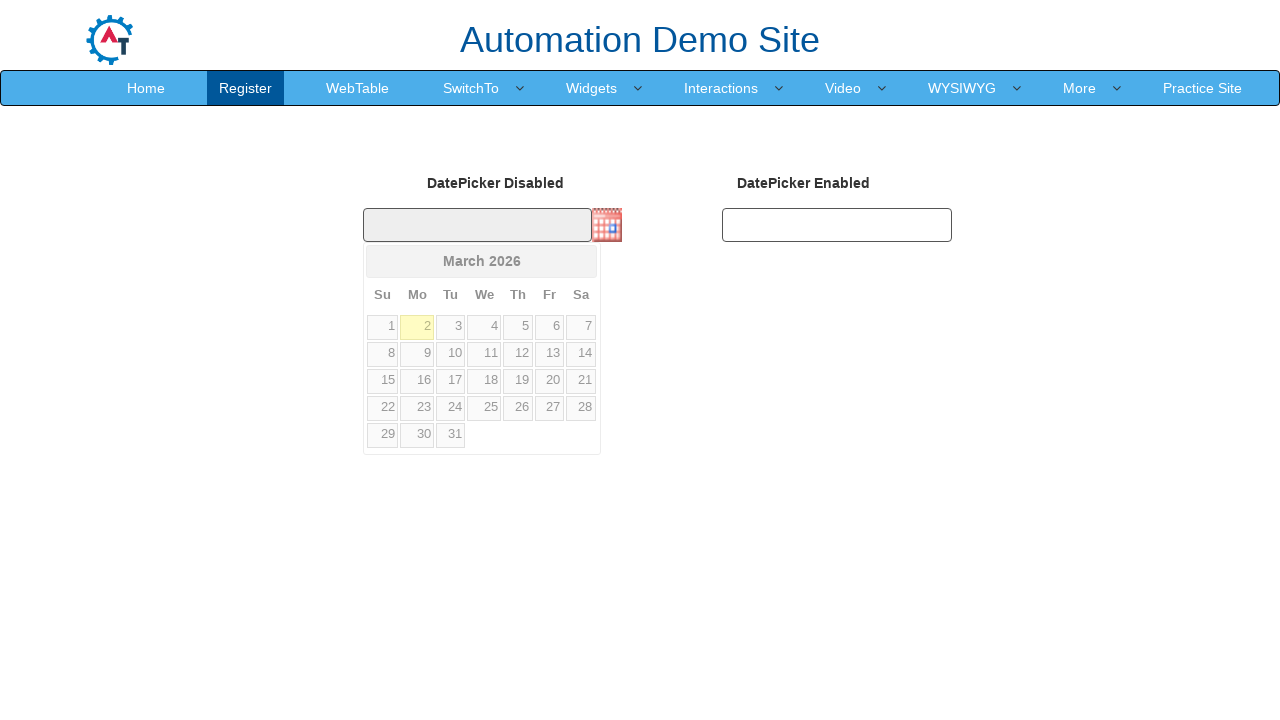

Clicked Next button to navigate to next month at (581, 261) on xpath=//*[text()="Next"]
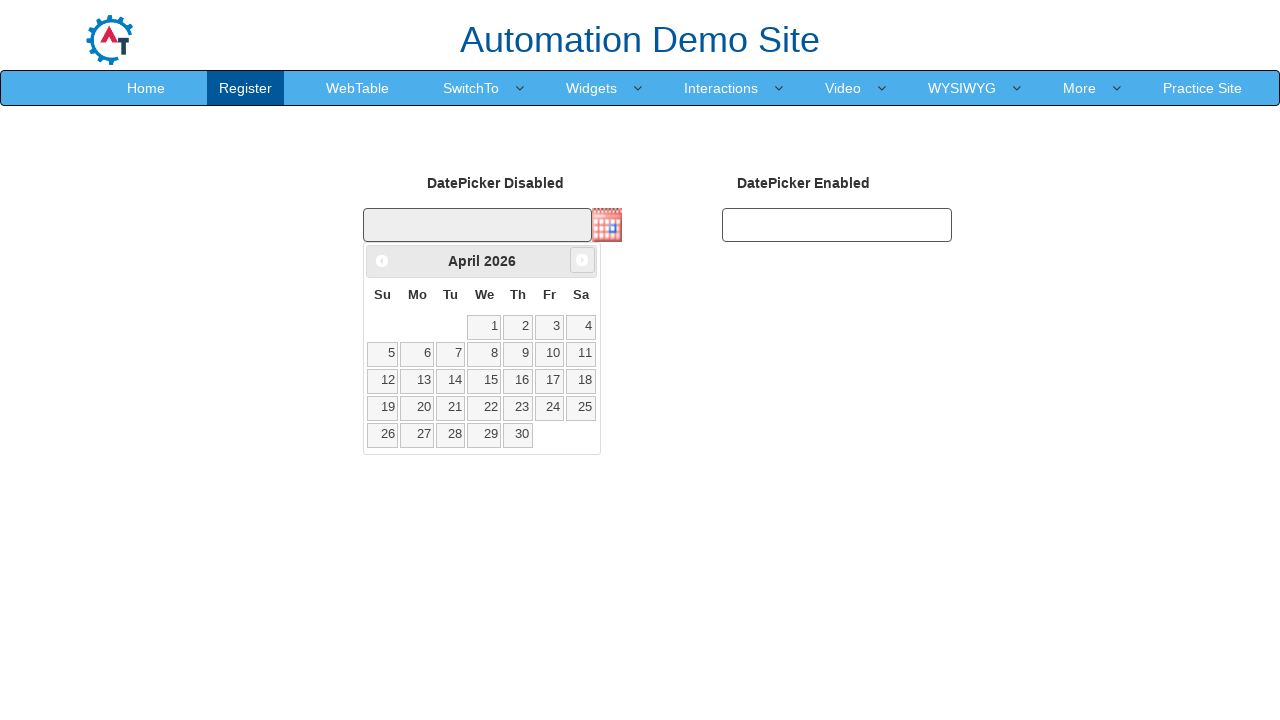

Waited for dates to be visible in calendar table
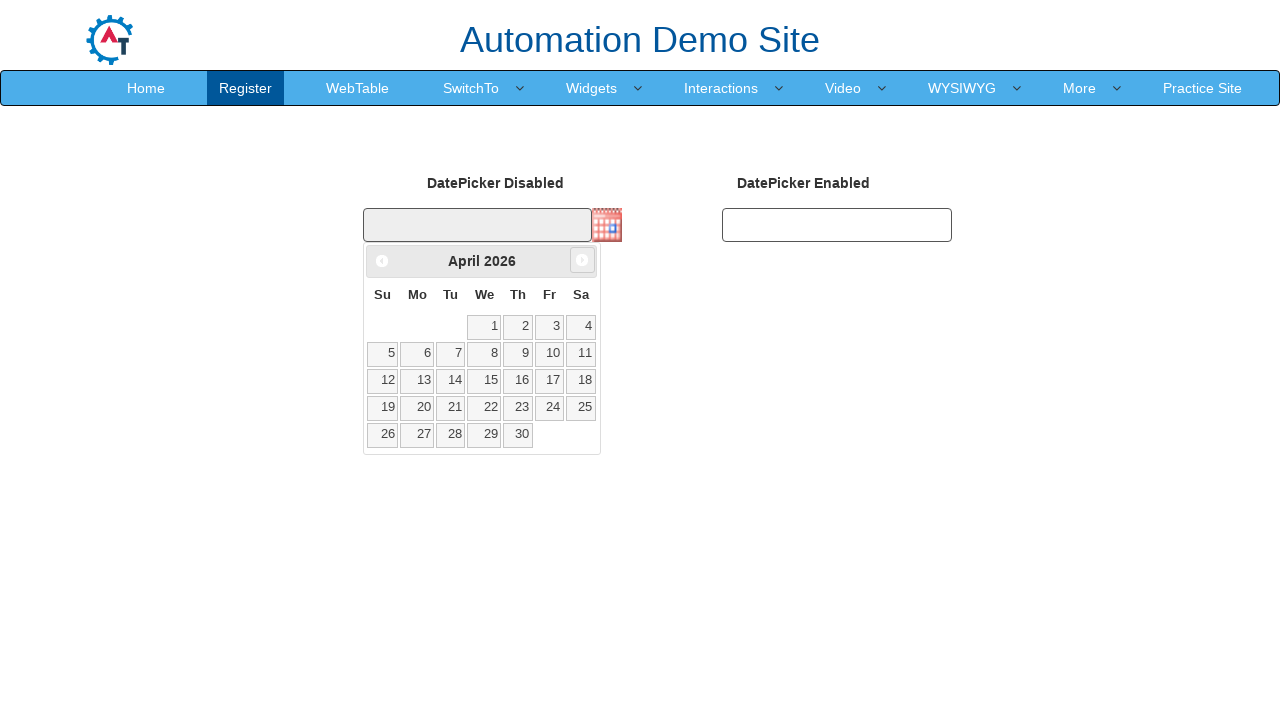

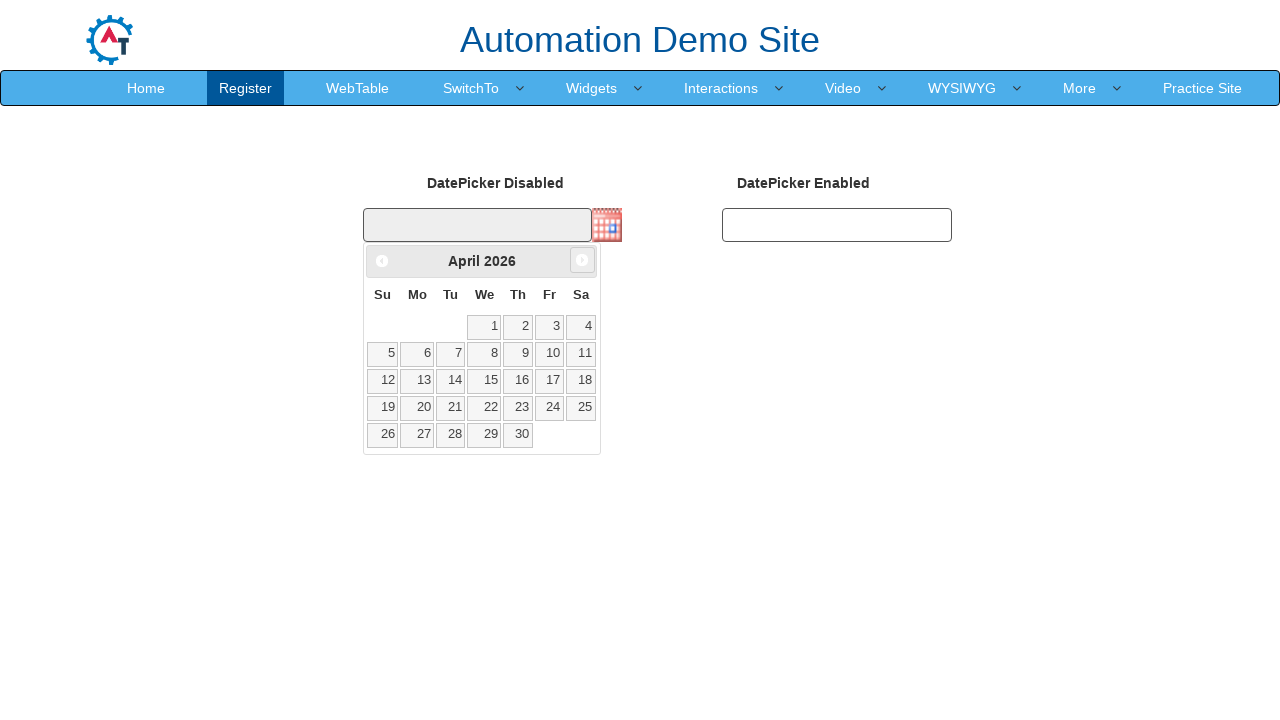